Navigates to echoecho HTML forms page and verifies it loads

Starting URL: http://www.echoecho.com/htmlforms10.htm

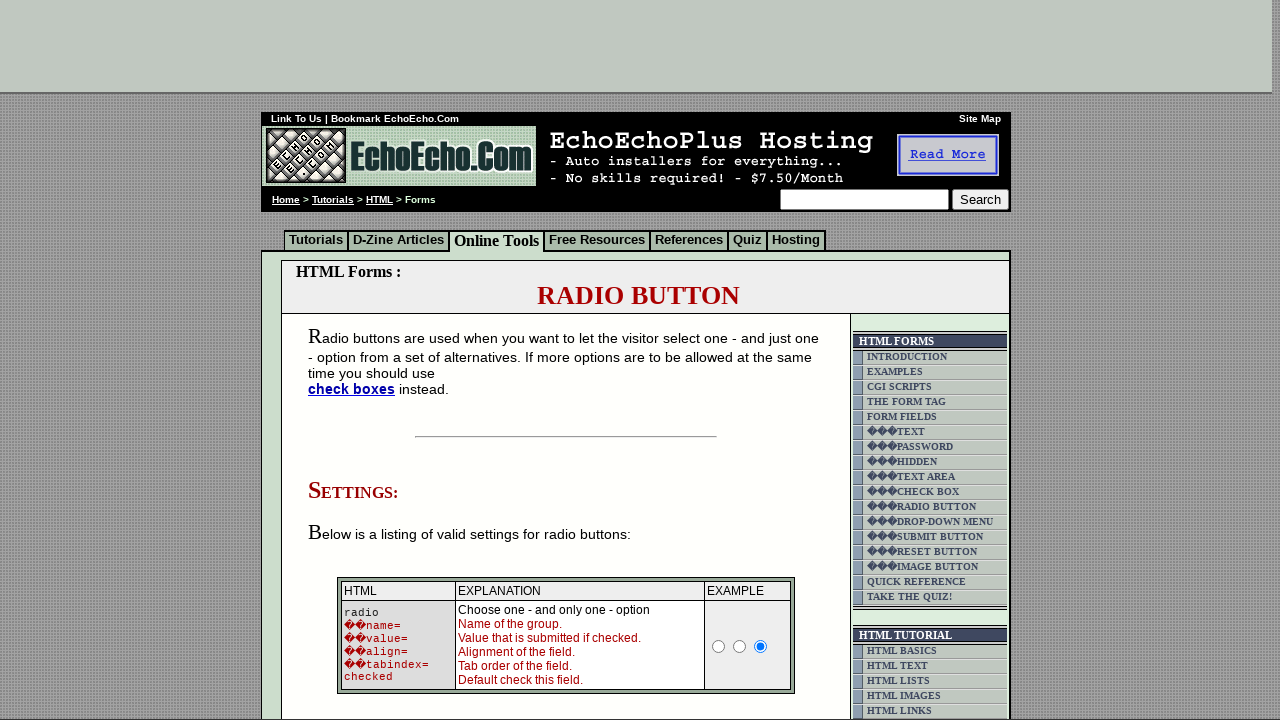

Waited for DOM content to load on echoecho HTML forms page
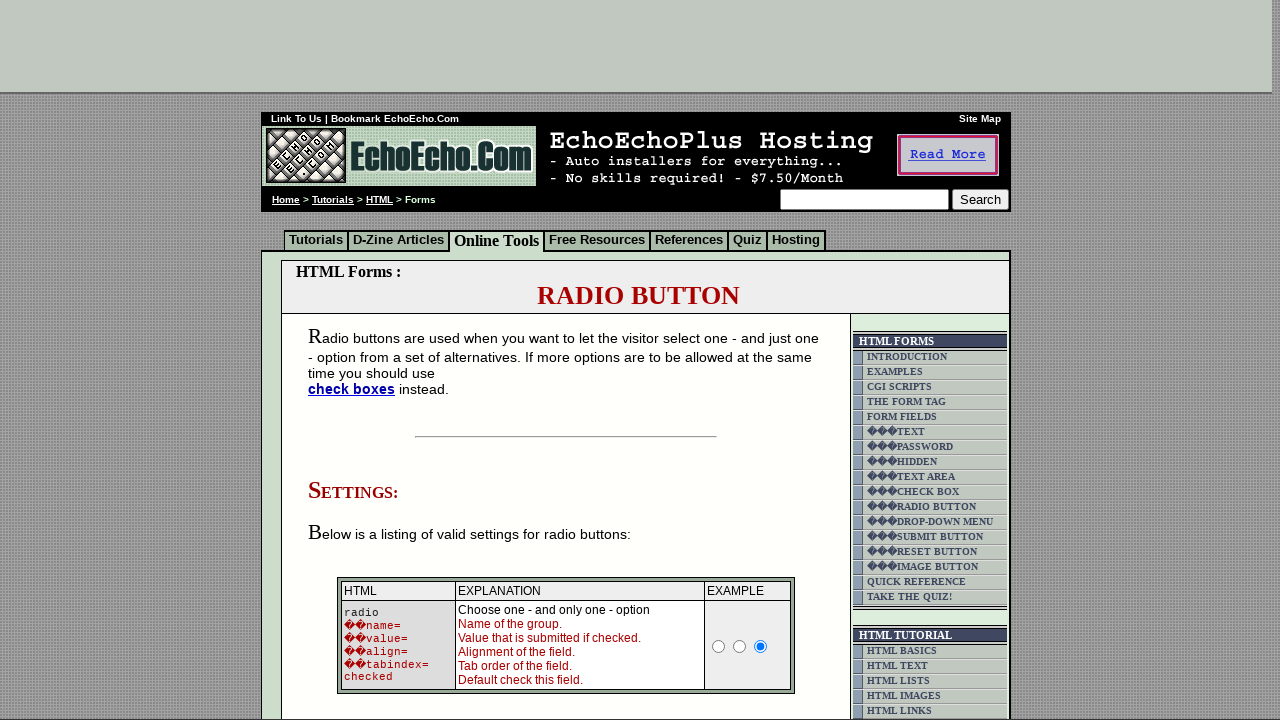

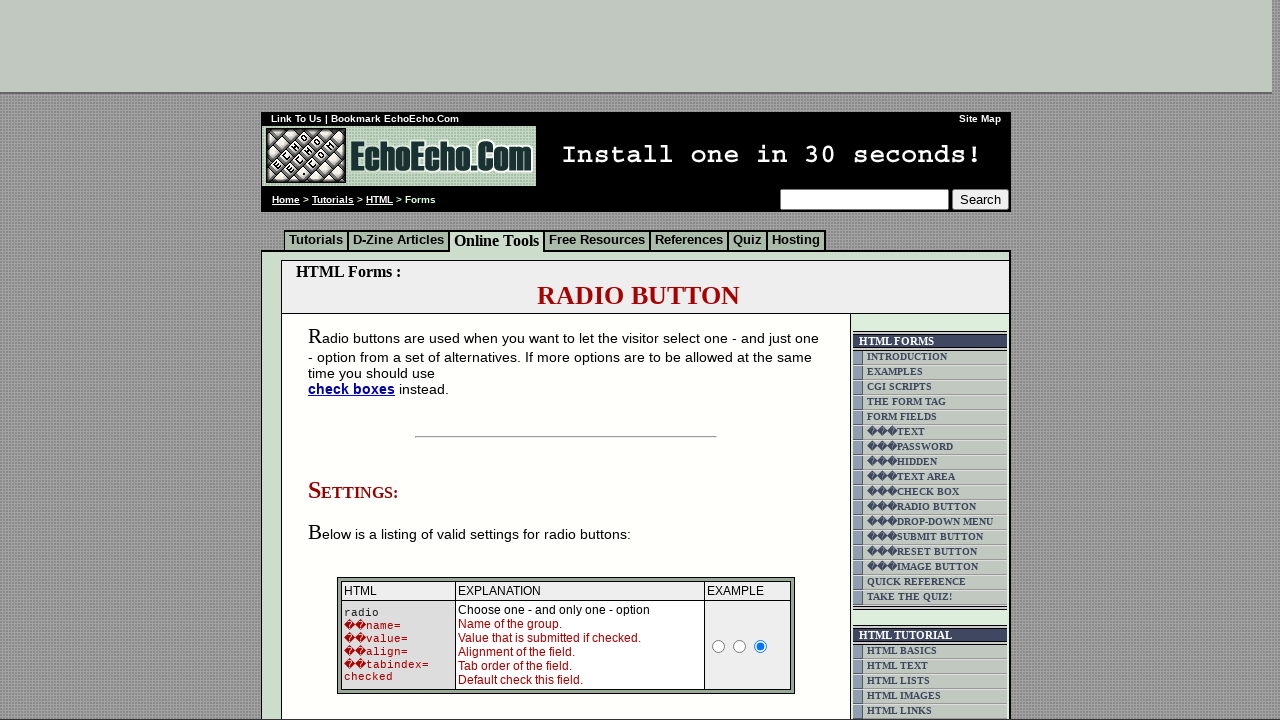